Tests that clicking the alert button displays a simple JavaScript alert with the expected message

Starting URL: https://demoqa.com/alerts

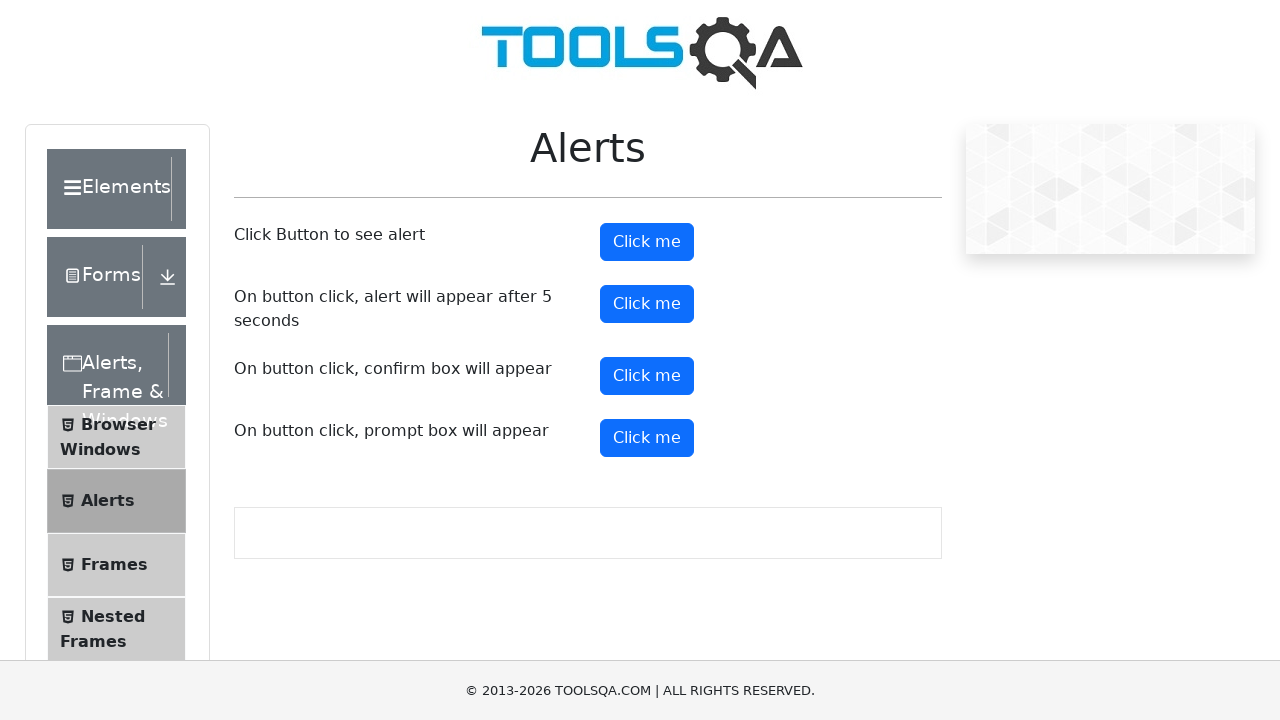

Navigated to alerts demo page
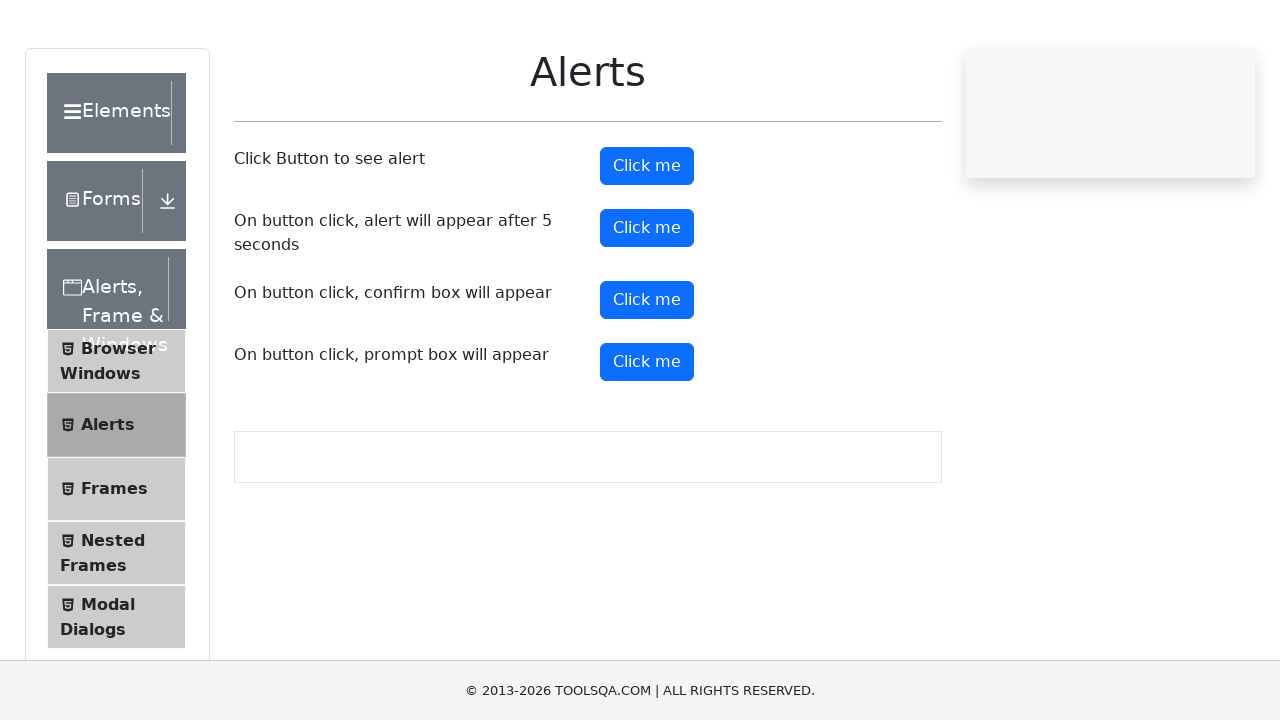

Clicked the alert button at (647, 242) on #alertButton
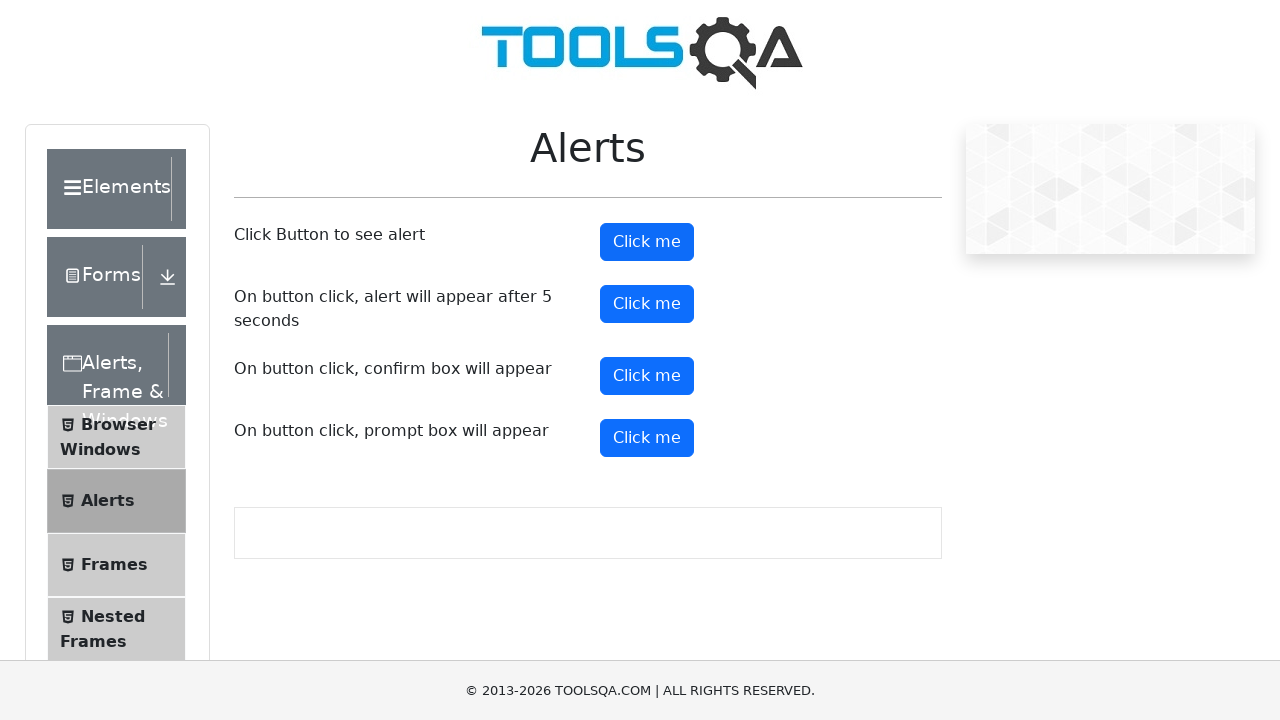

Set up dialog handler to accept alerts
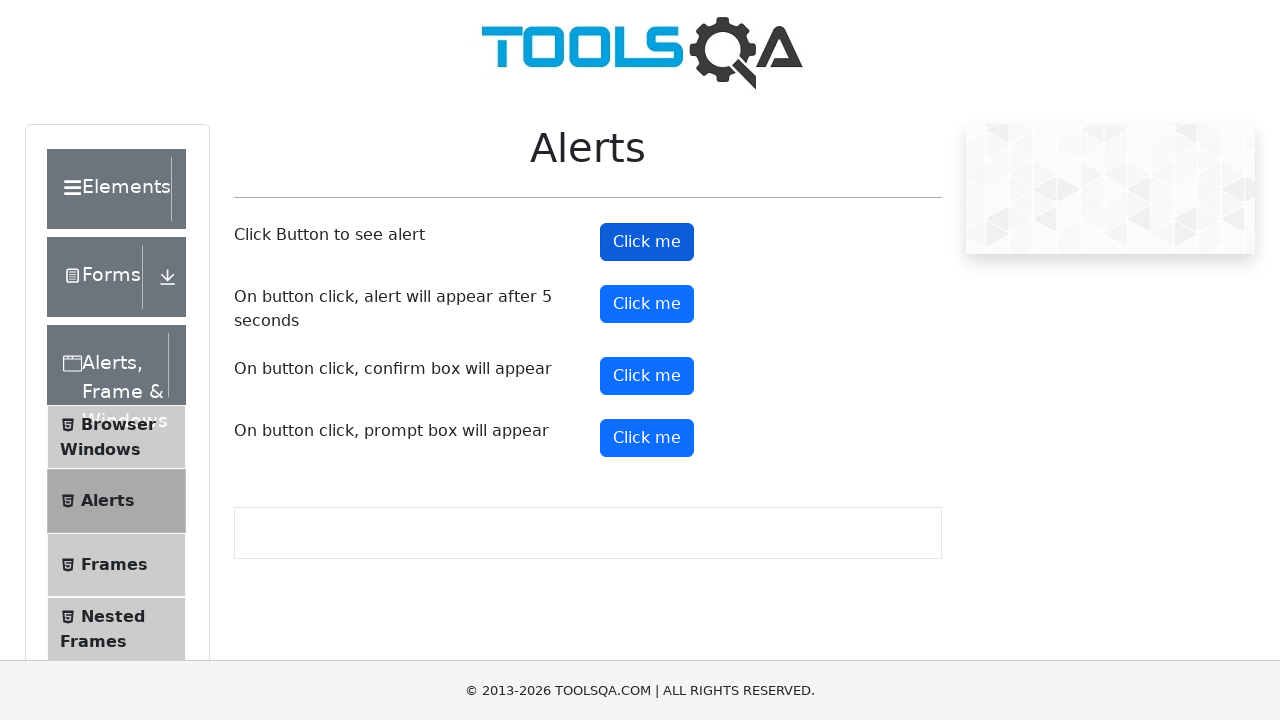

Clicked the alert button again to trigger alert at (647, 242) on #alertButton
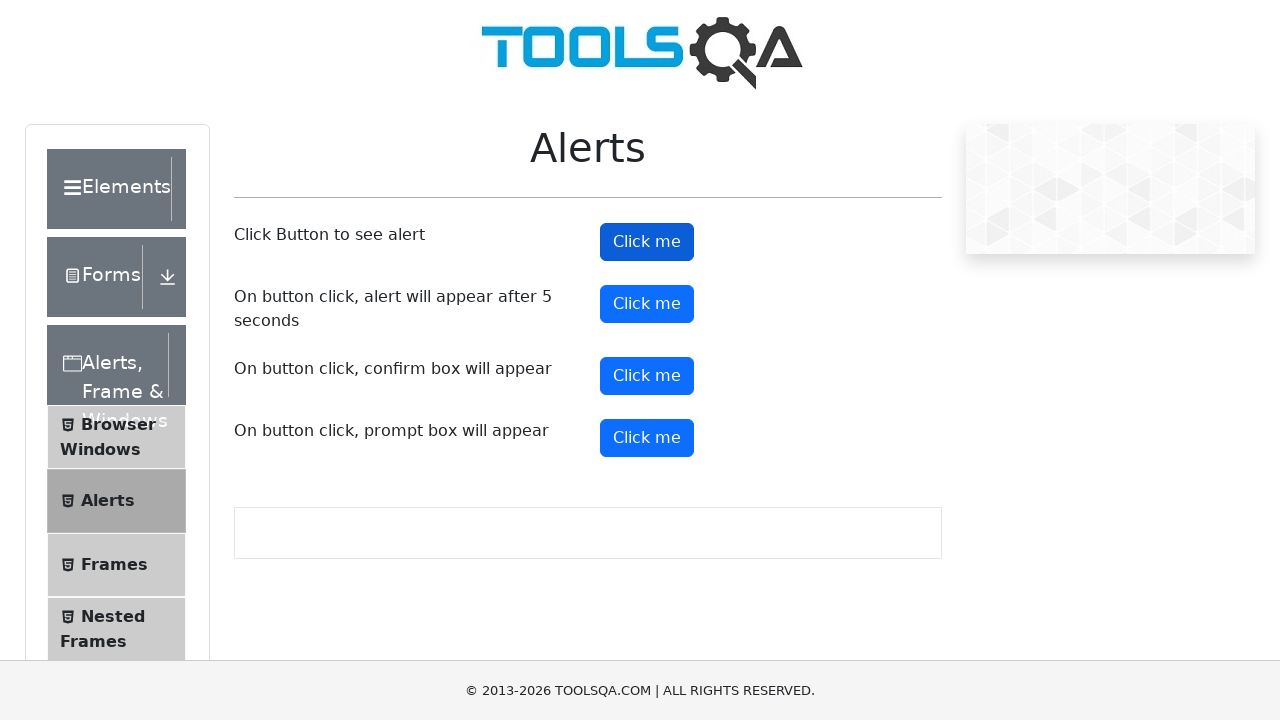

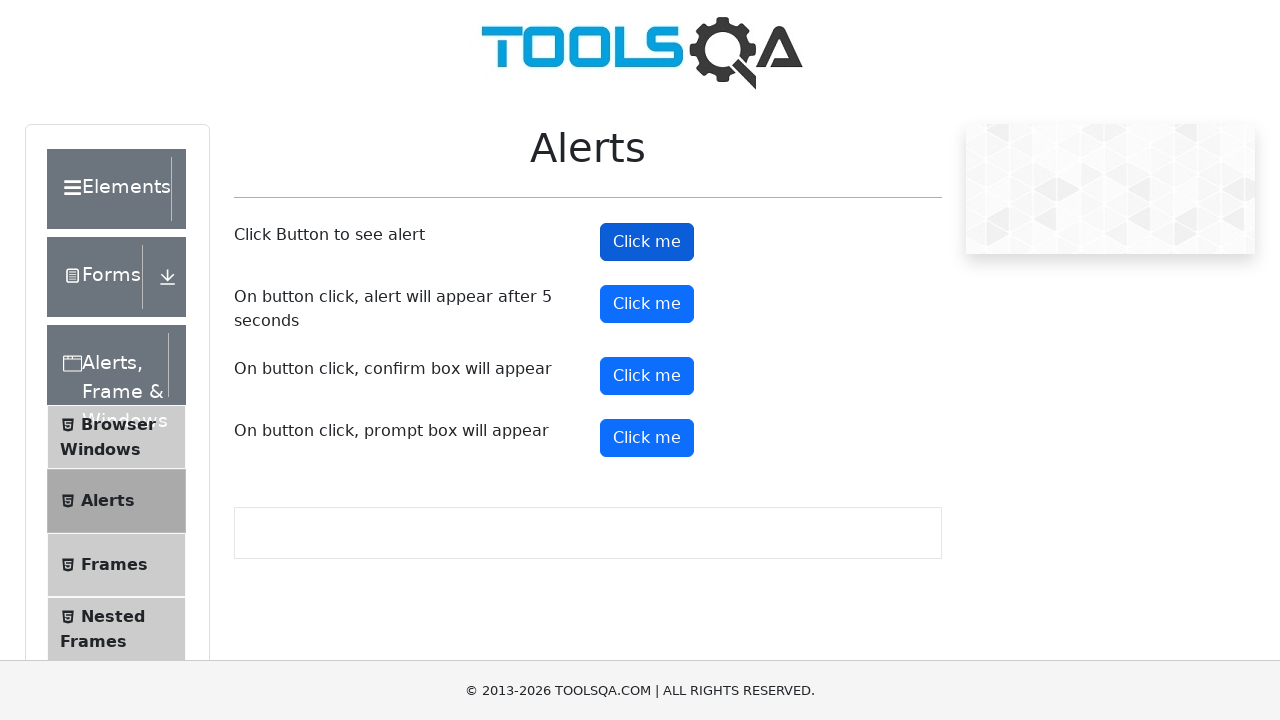